Navigates to Fast.com speed test website and waits for the speed test interface to load

Starting URL: https://fast.com/

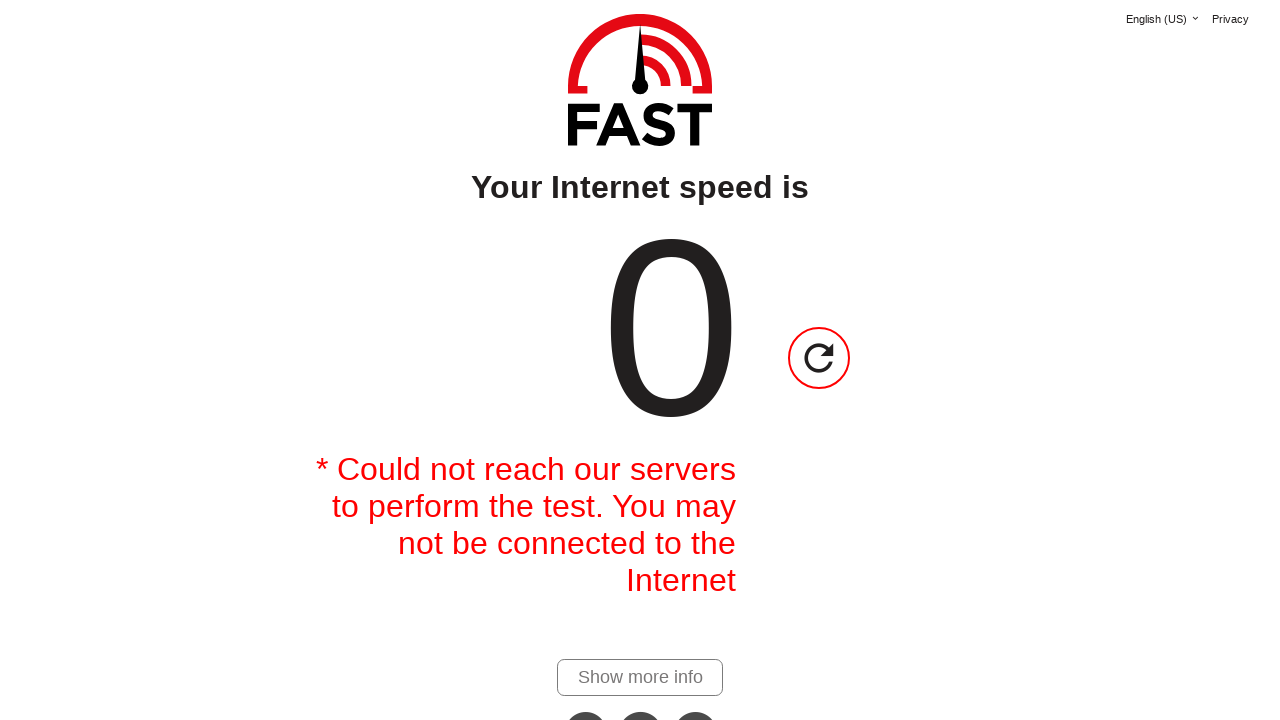

Navigated to Fast.com speed test website
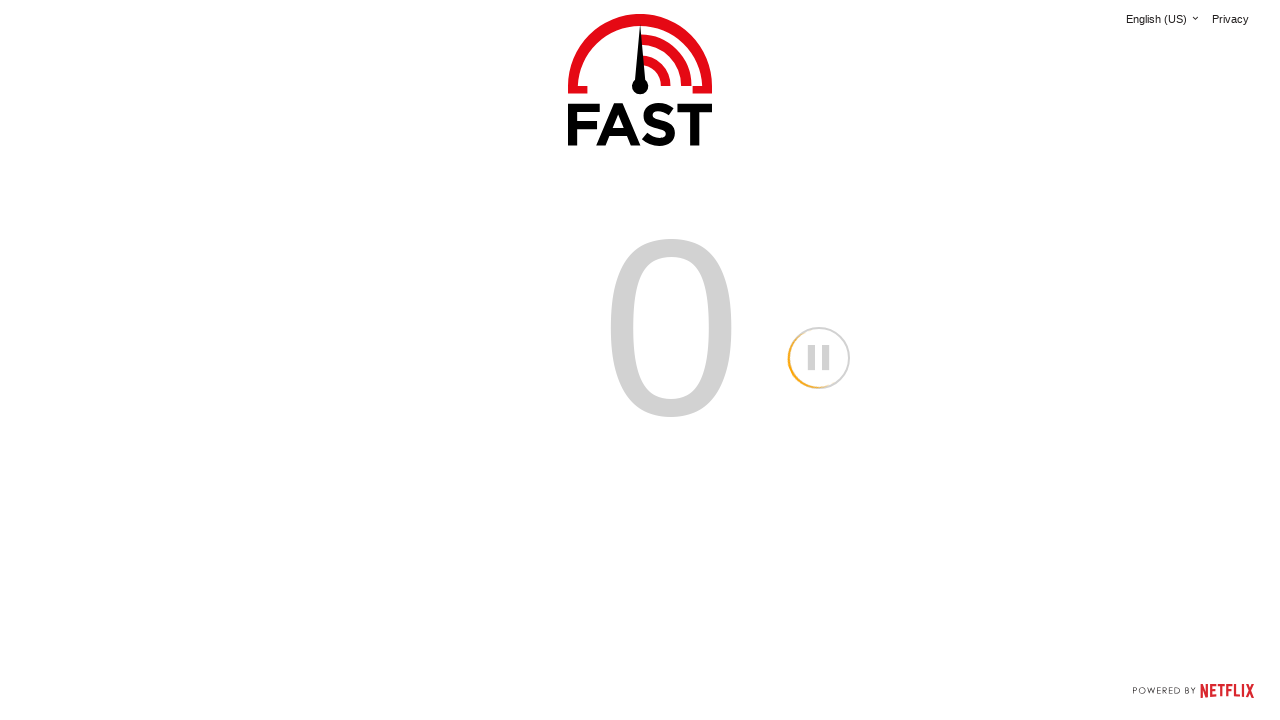

Speed test interface loaded and speed value element appeared
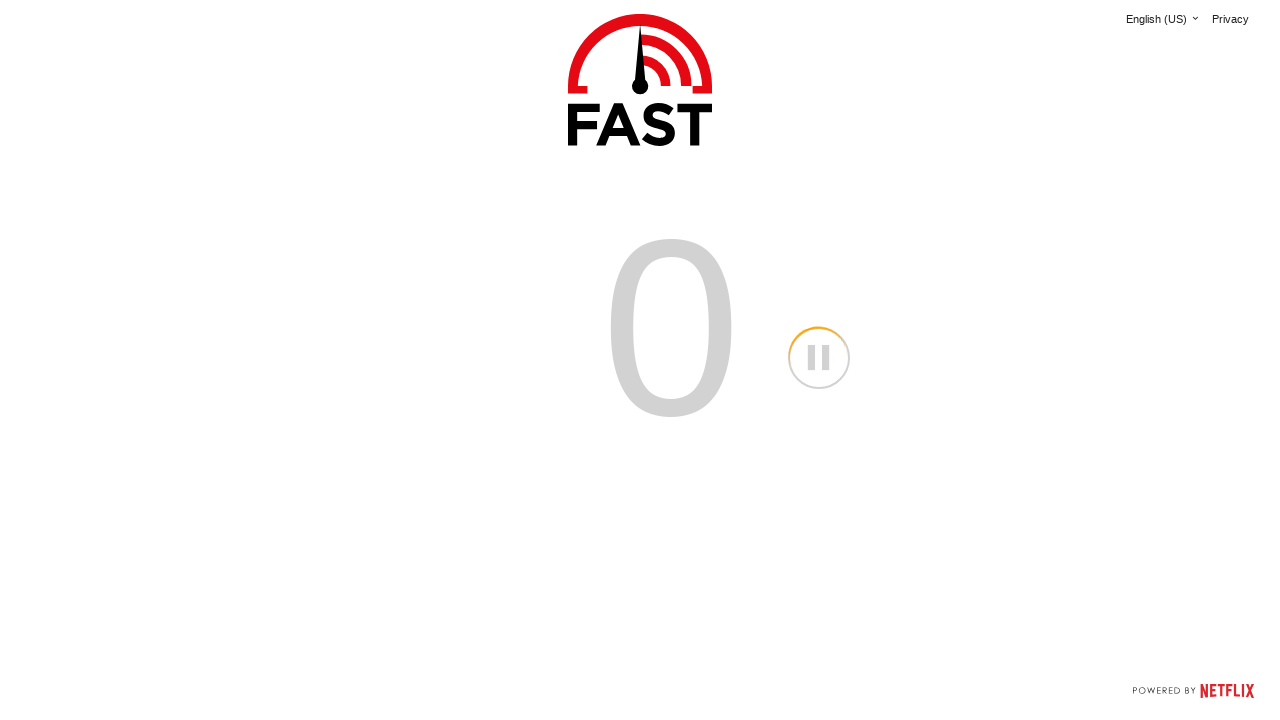

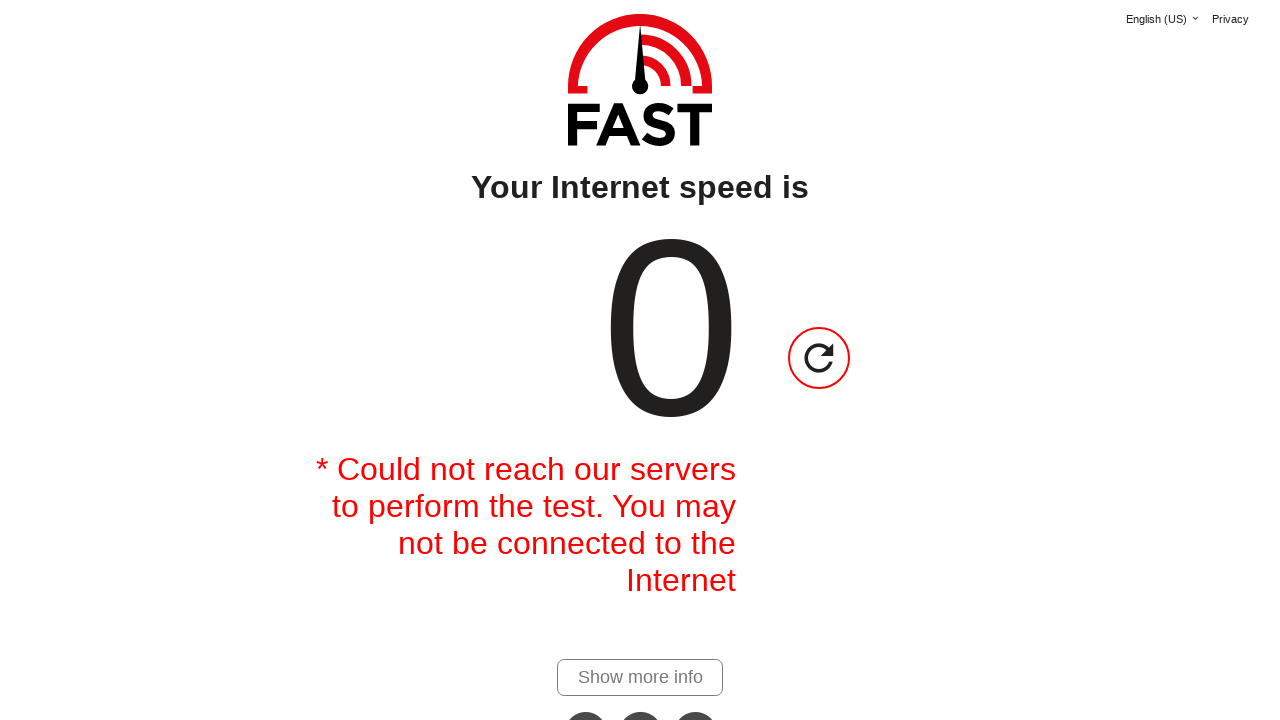